Verifies that the ZeroBank login page displays the correct header text "Log in to ZeroBank" by checking the h3 element.

Starting URL: http://zero.webappsecurity.com/login.html

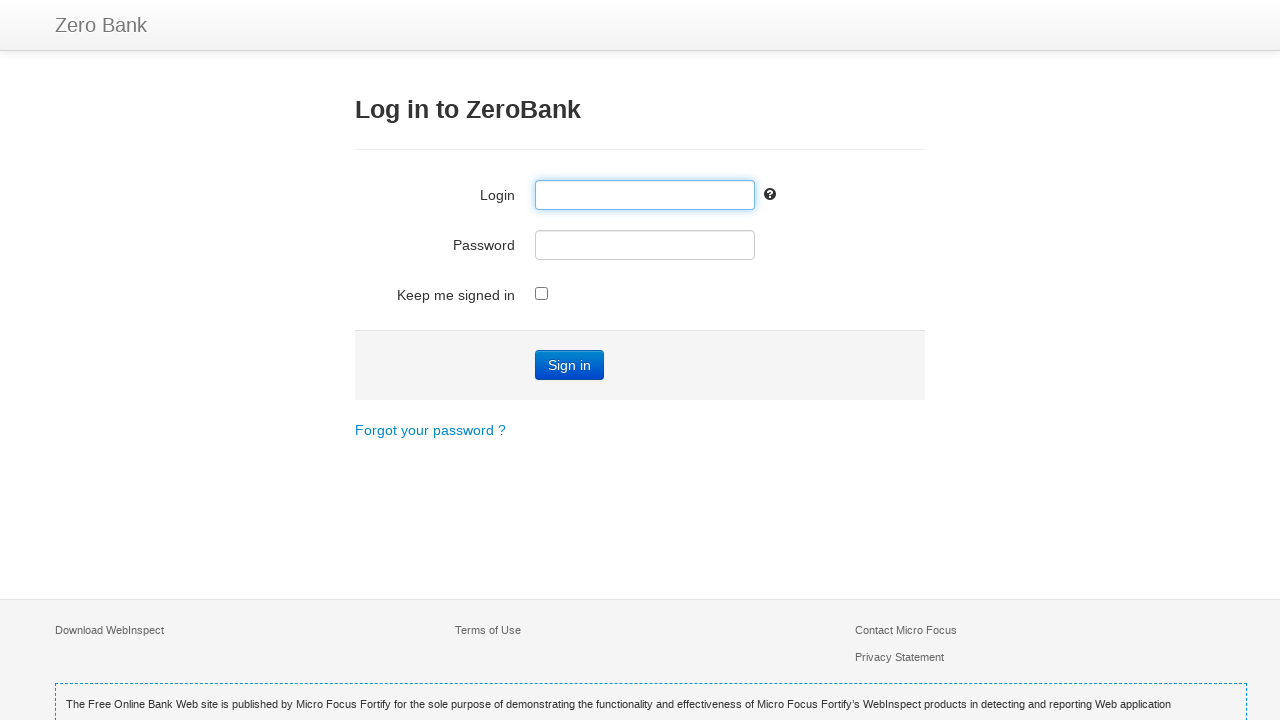

Navigated to ZeroBank login page
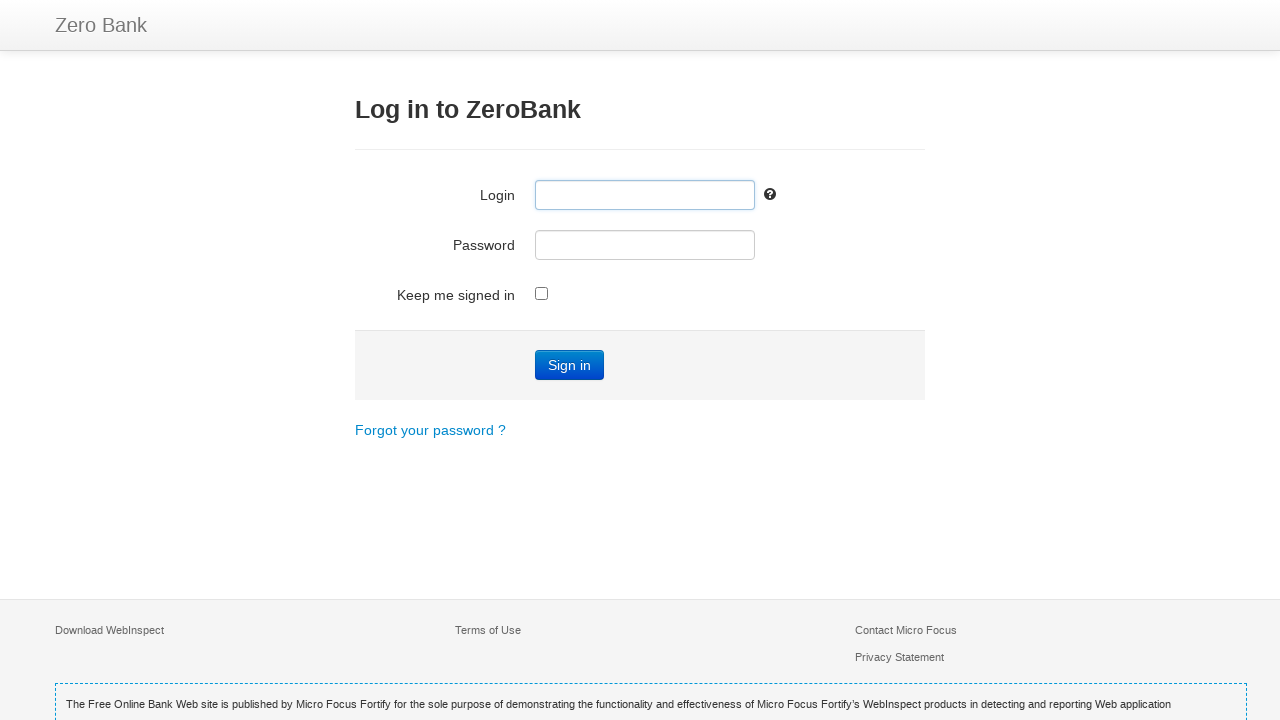

Located h3 header element
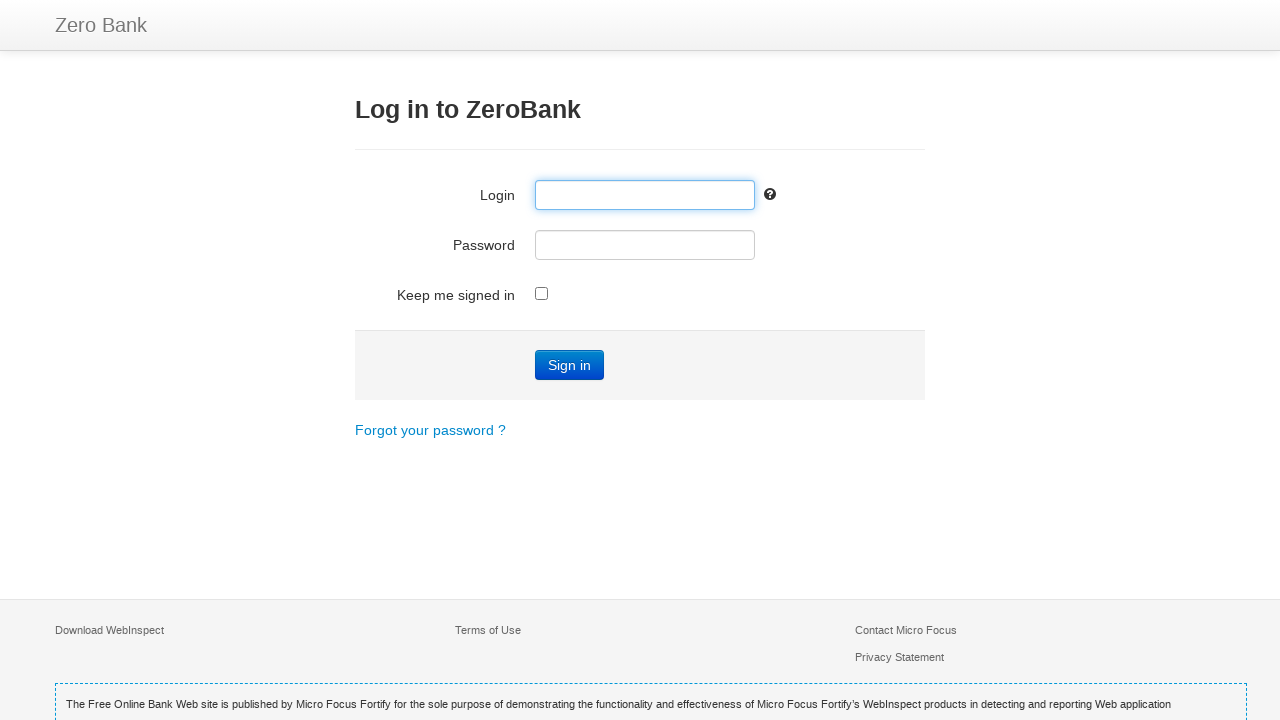

Waited for h3 header to be visible
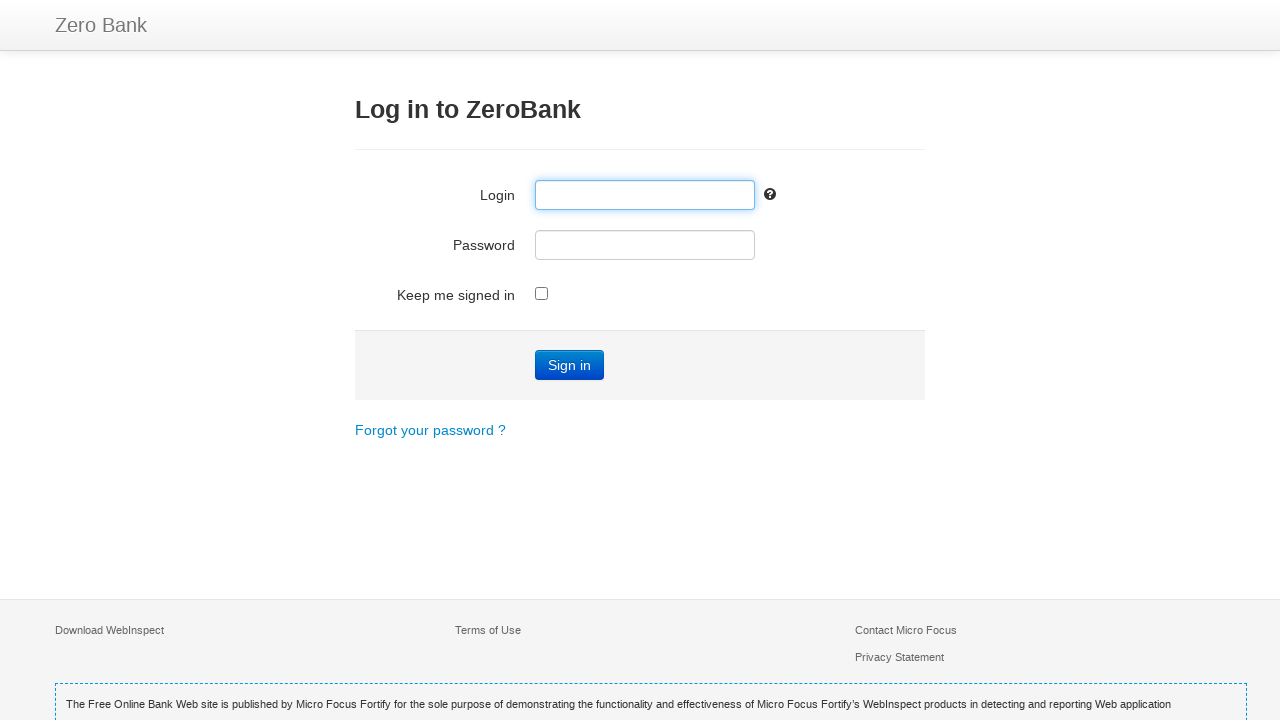

Retrieved header text content
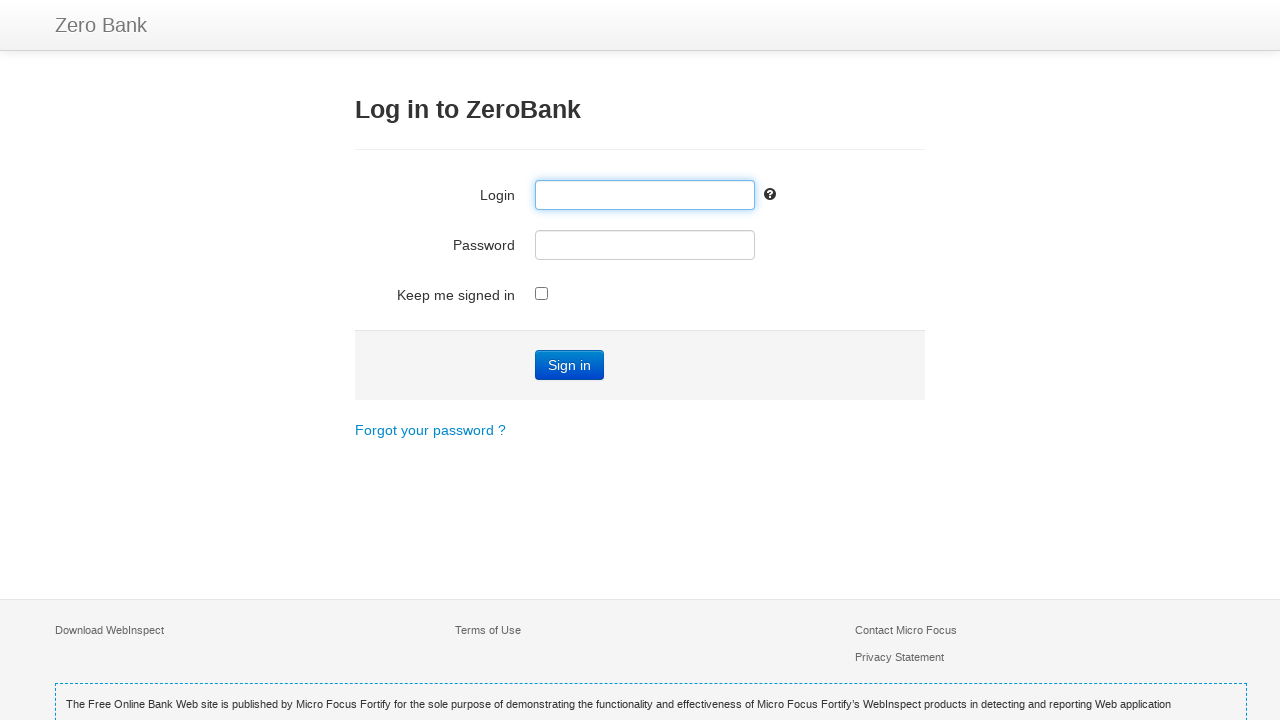

Verified header text matches 'Log in to ZeroBank'
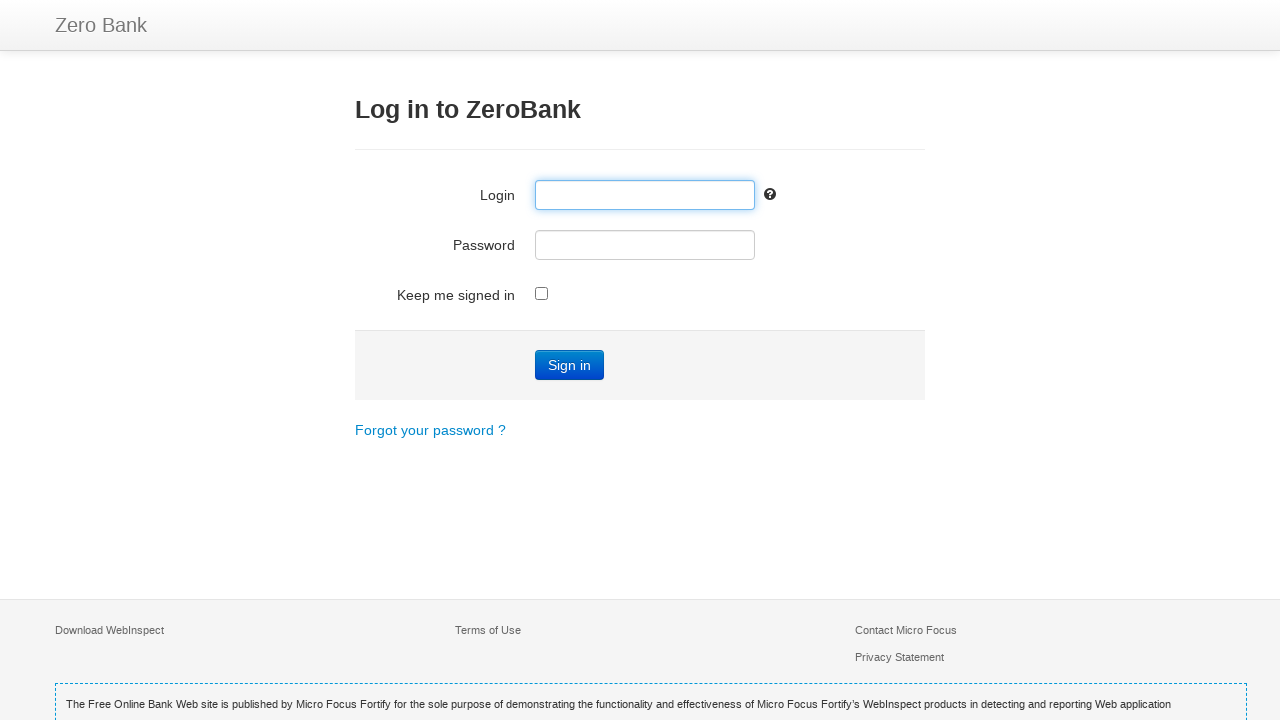

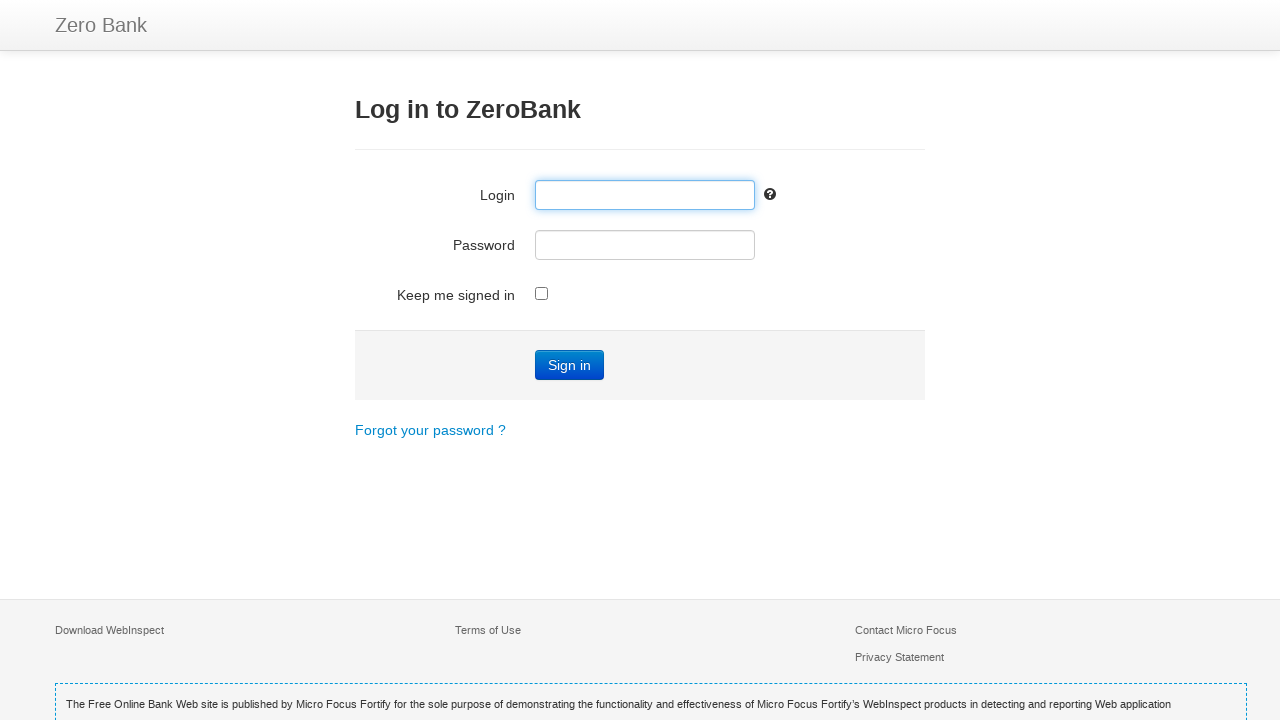